Tests calculator 7x7=49 using keyboard input

Starting URL: http://mhunterak.github.io/calc.html

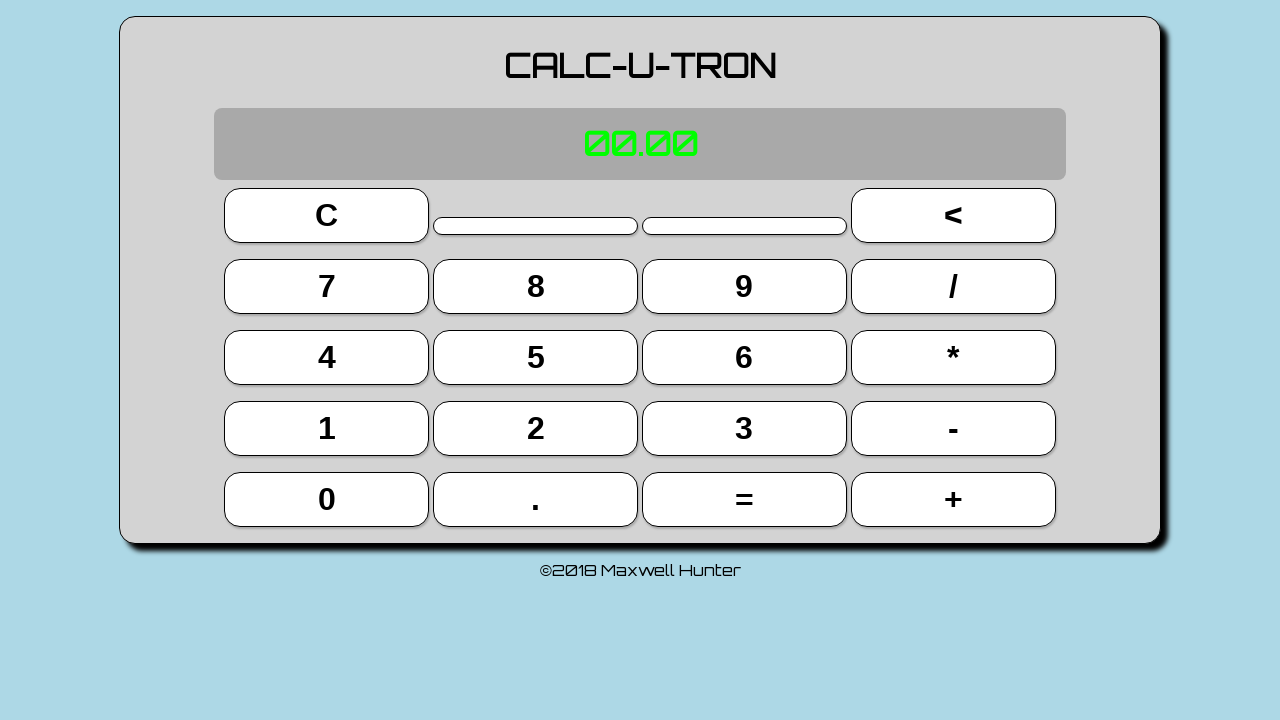

Page loaded (domcontentloaded)
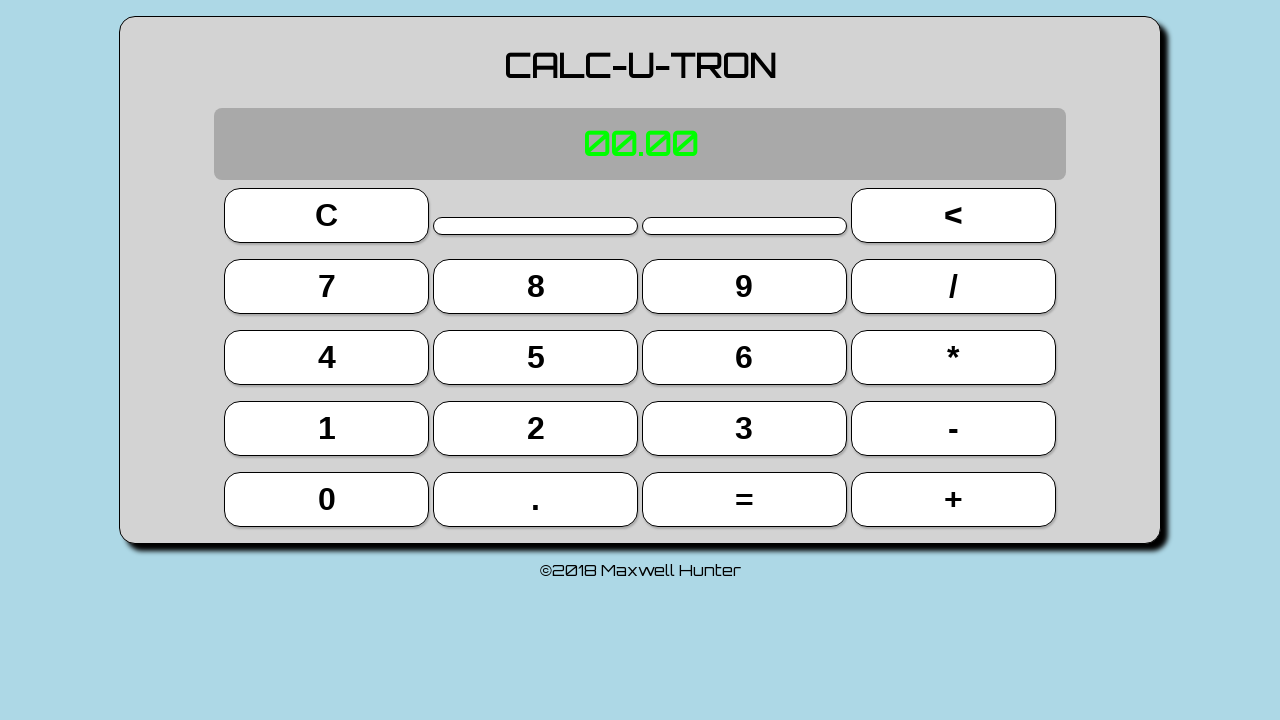

Pressed keyboard key '7'
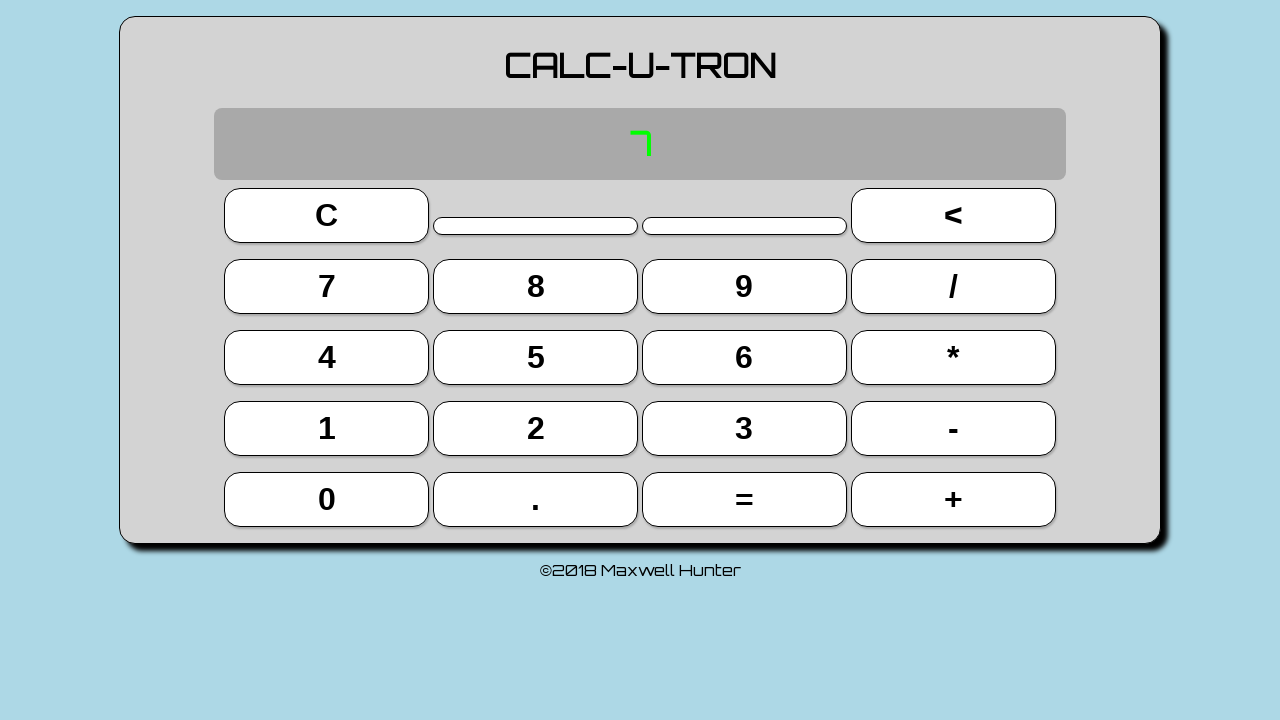

Typed 'x' on keyboard
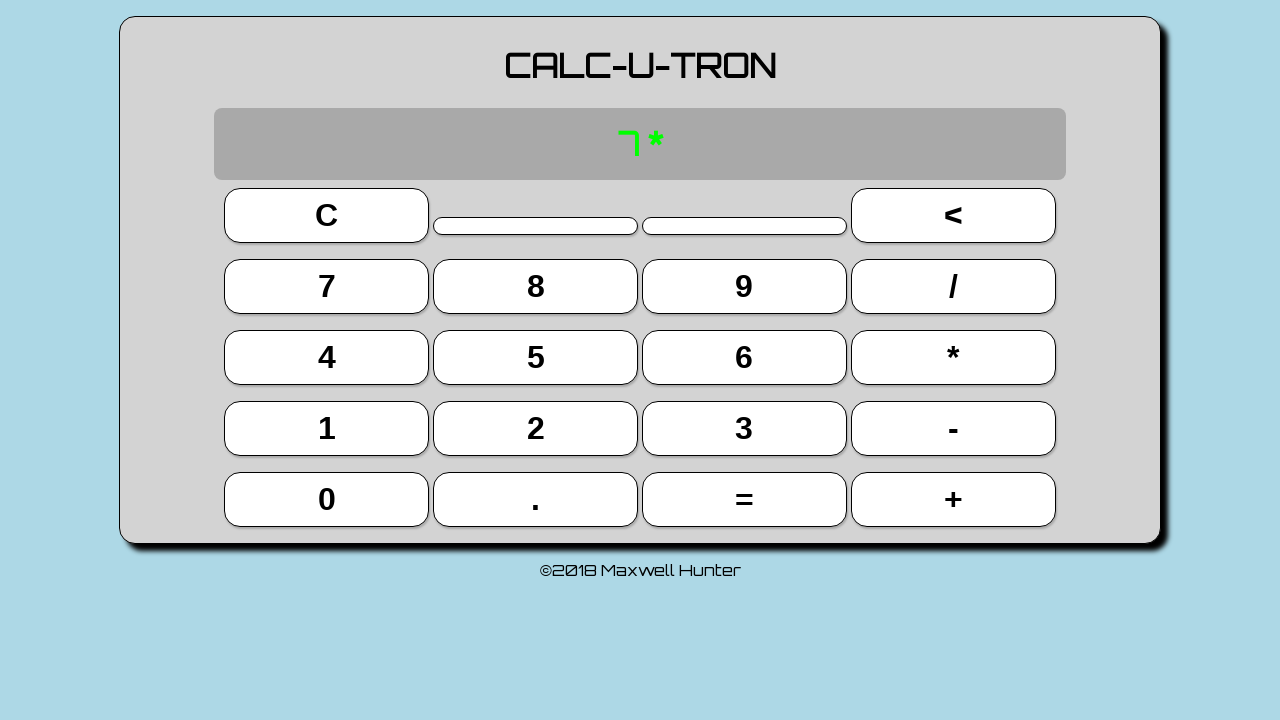

Pressed keyboard key '7'
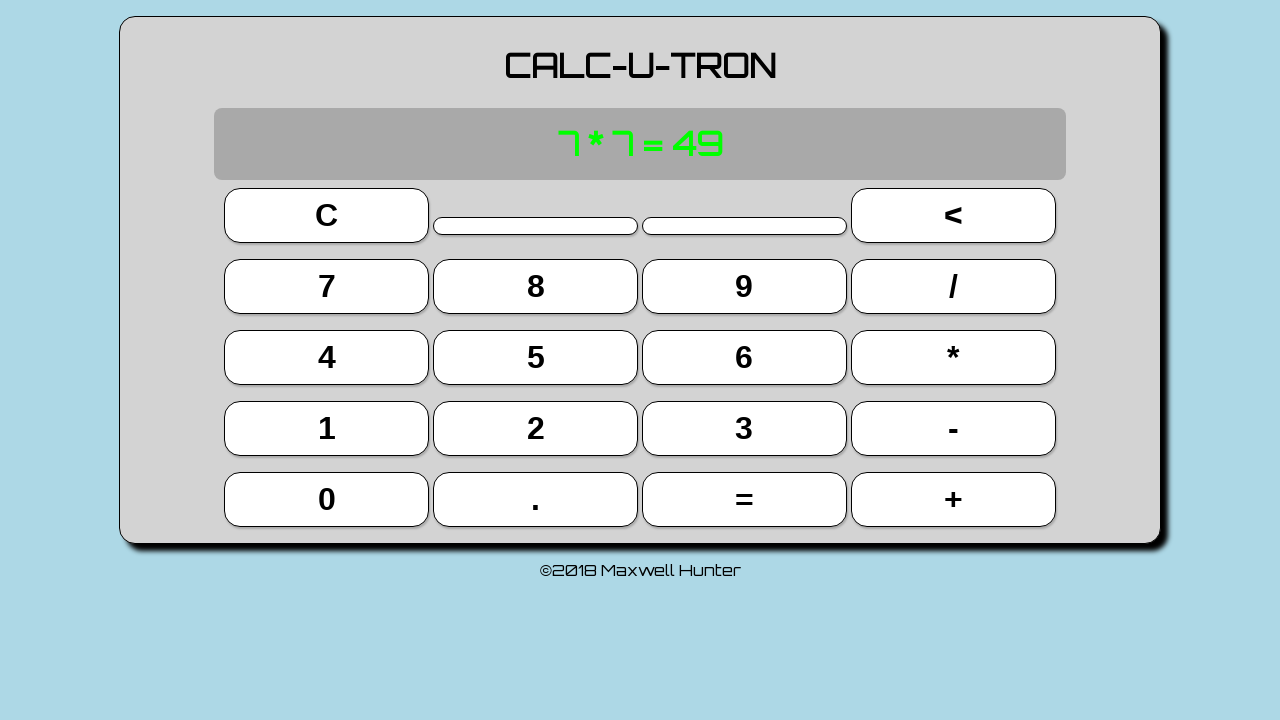

Pressed Enter key to calculate 7x7
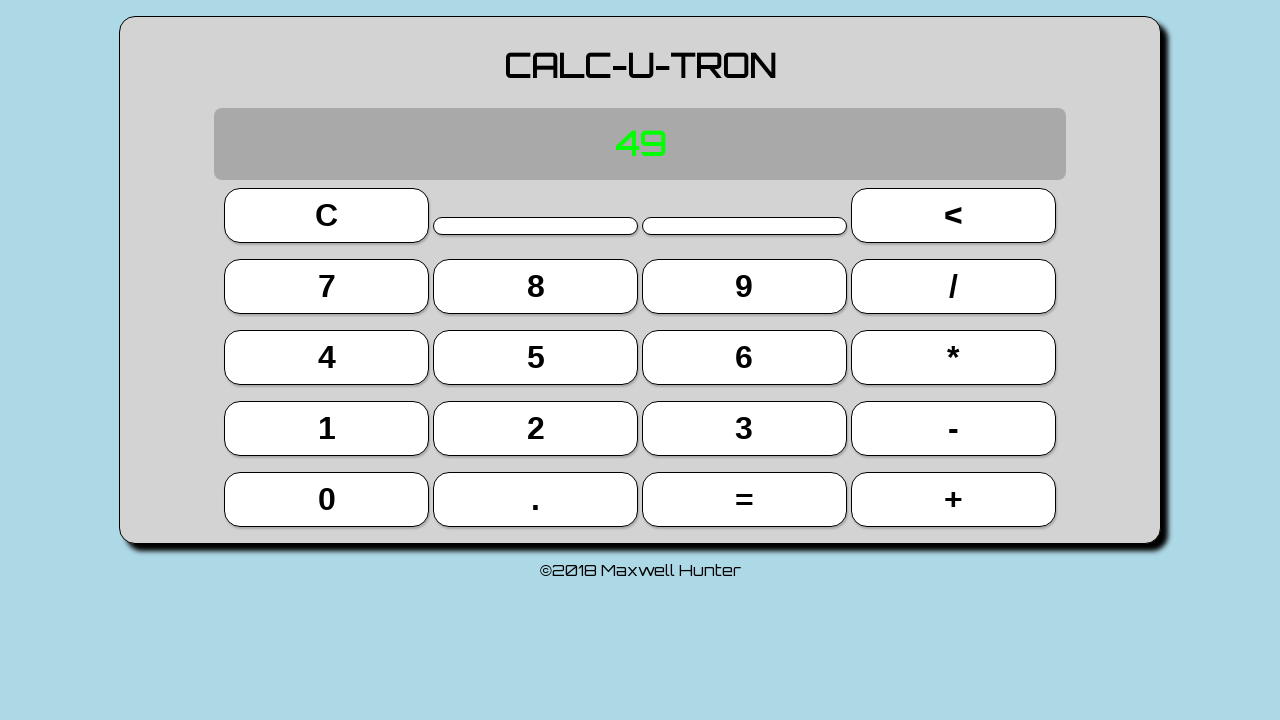

Located display element
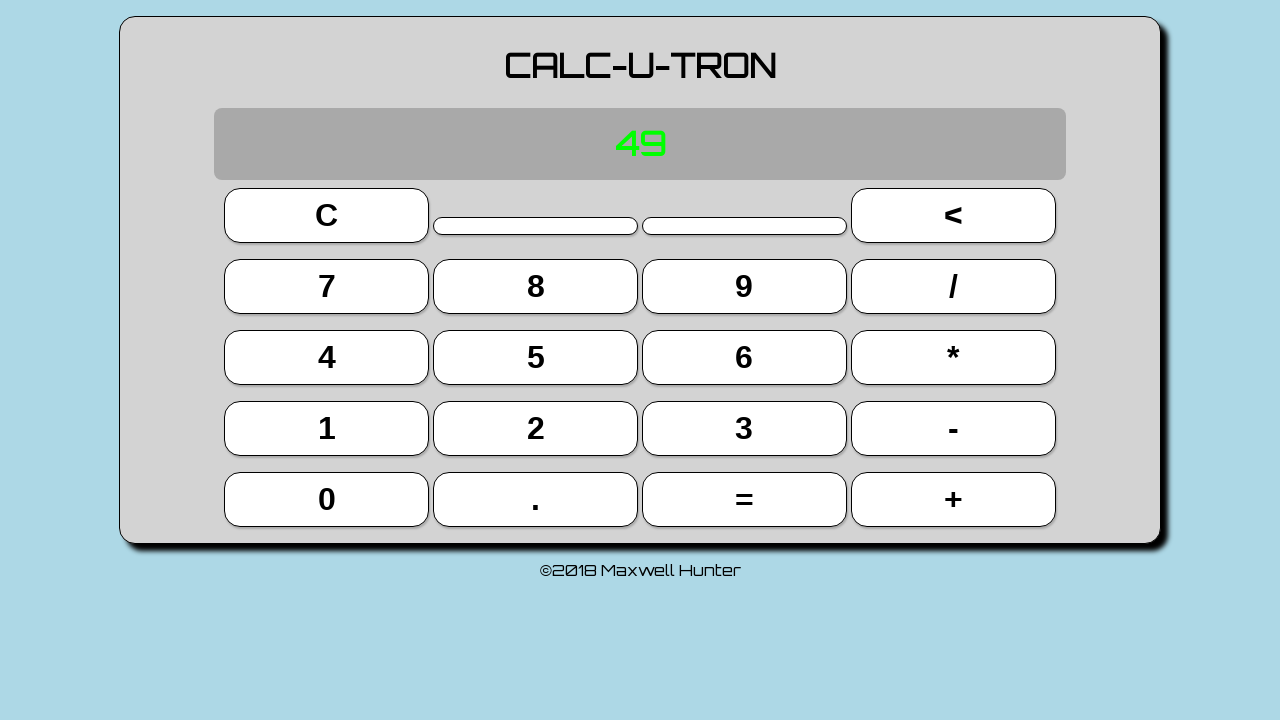

Verified calculator result is 49
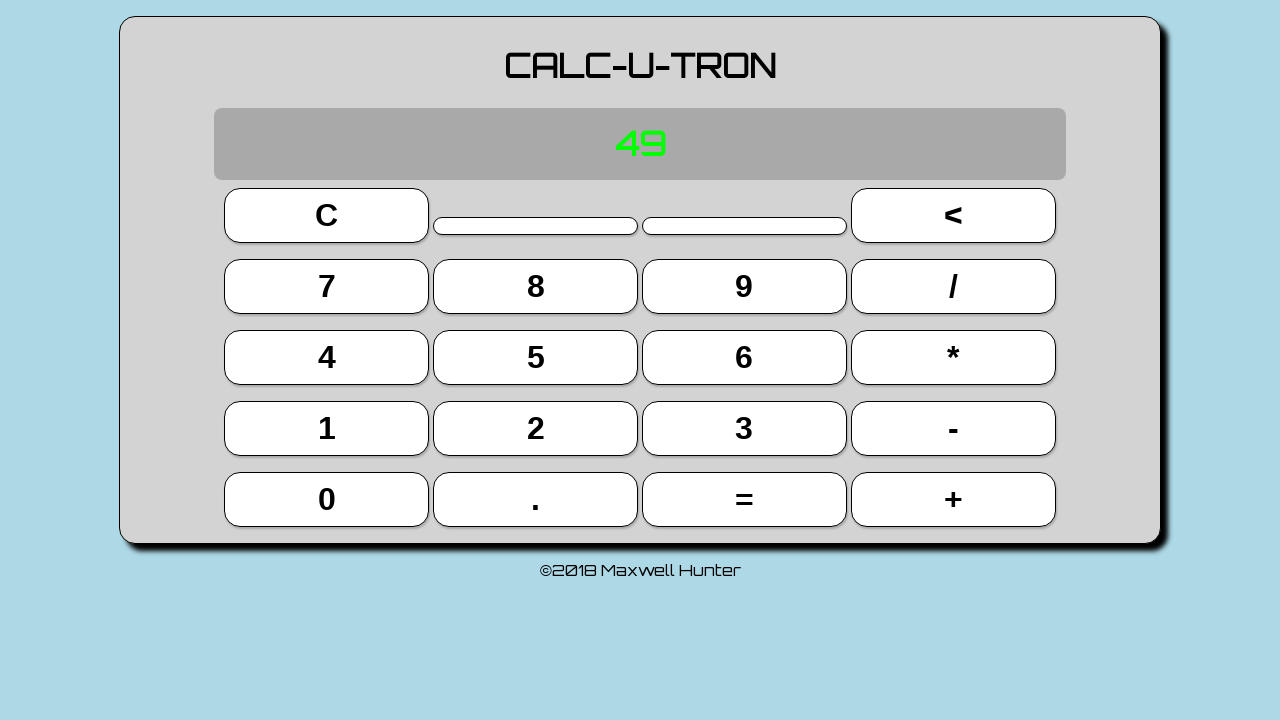

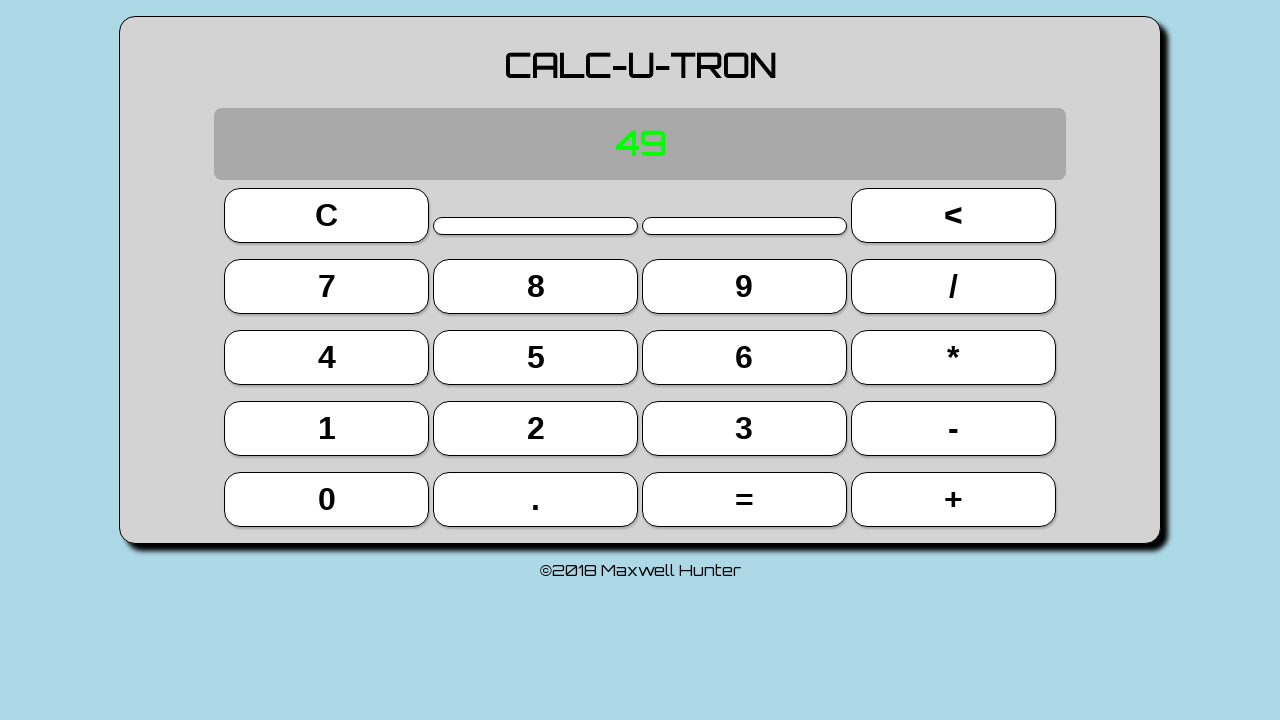